Navigates to KB Land housing market statistics page and waits for market psychology data to load

Starting URL: https://data.kbland.kr/kbstats/psychology-of-housing-market

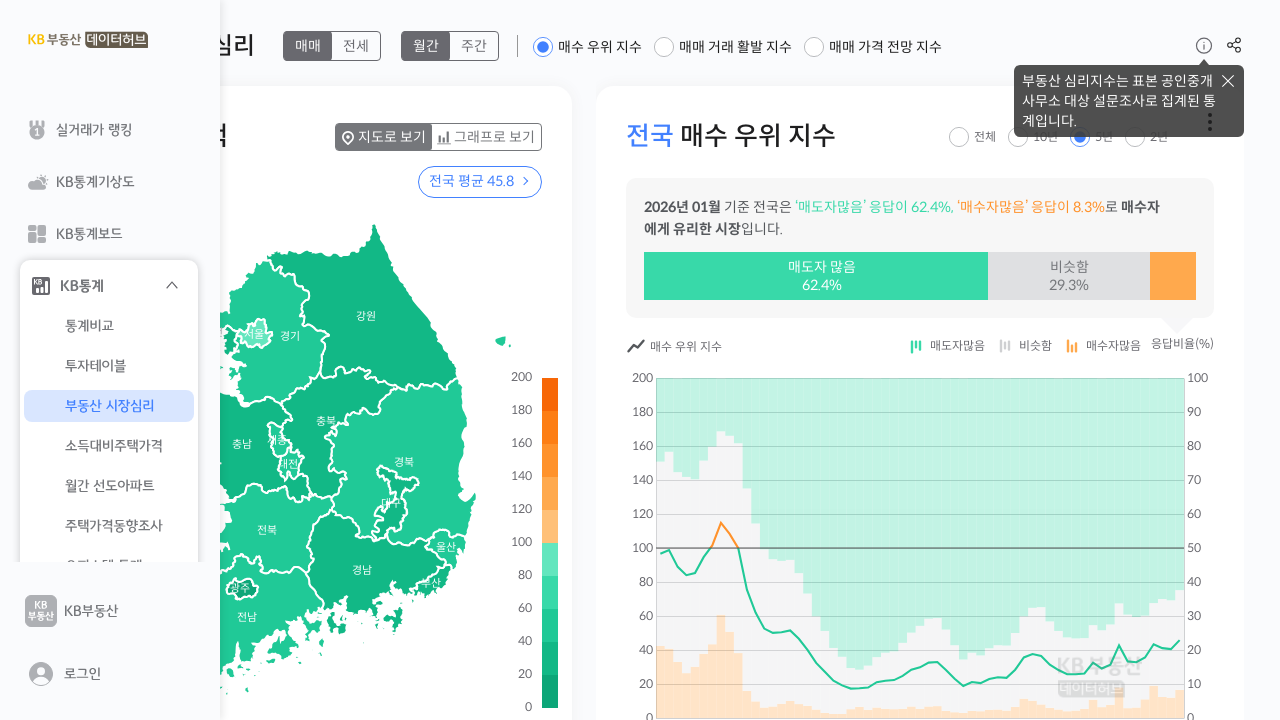

Navigated to KB Land housing market statistics page
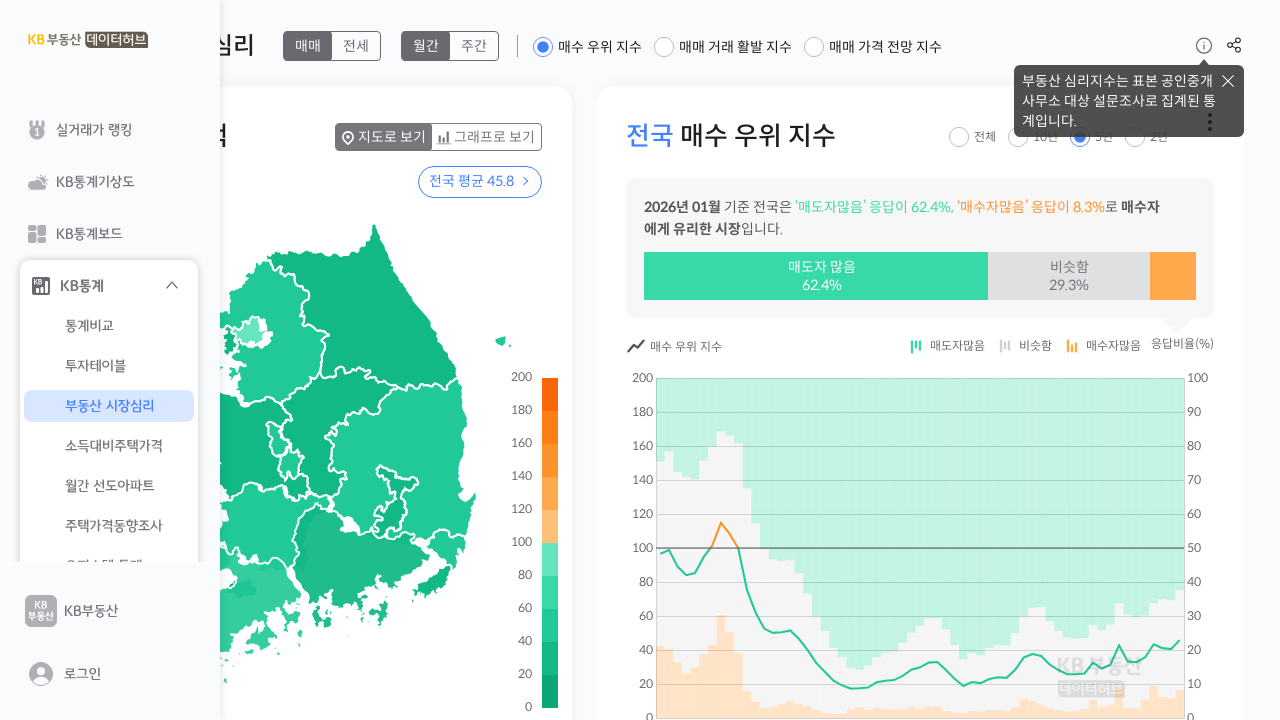

Waited for market psychology data to load
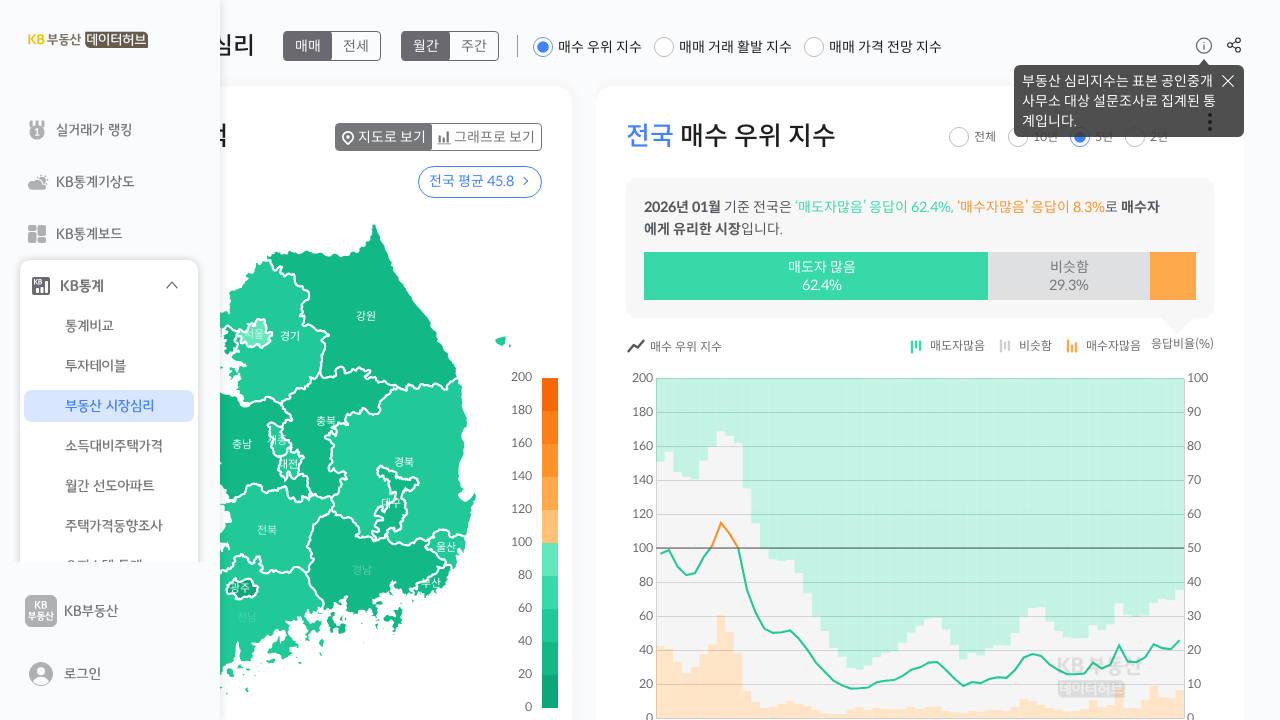

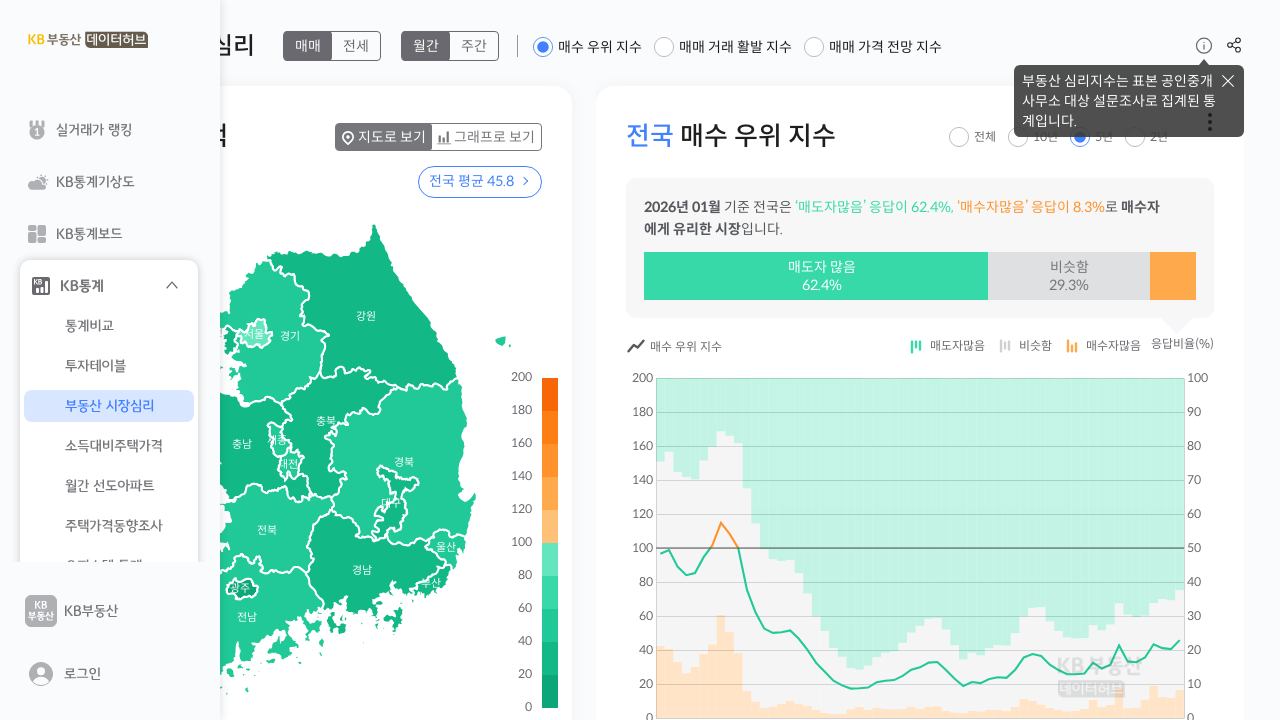